Tests dynamic controls page by removing a checkbox, verifying it disappears, then enabling a disabled input field and verifying it becomes enabled

Starting URL: http://the-internet.herokuapp.com/dynamic_controls

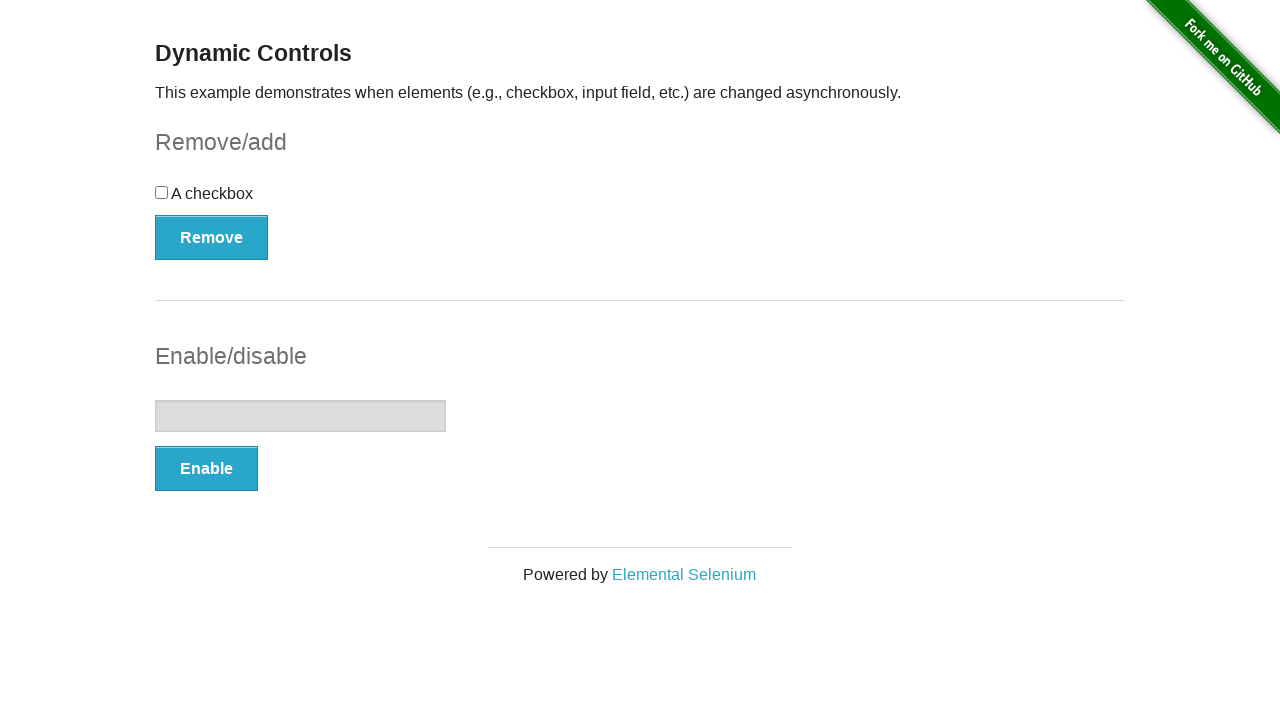

Navigated to dynamic controls page
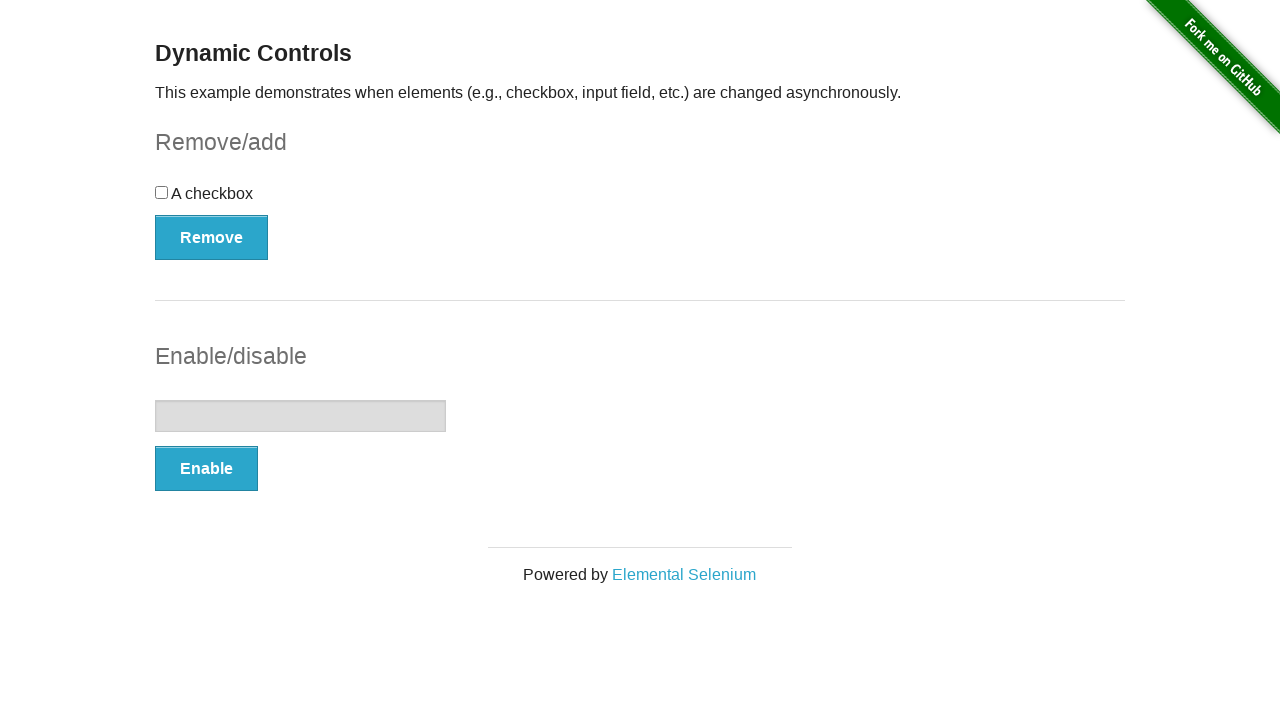

Verified checkbox is present on the page
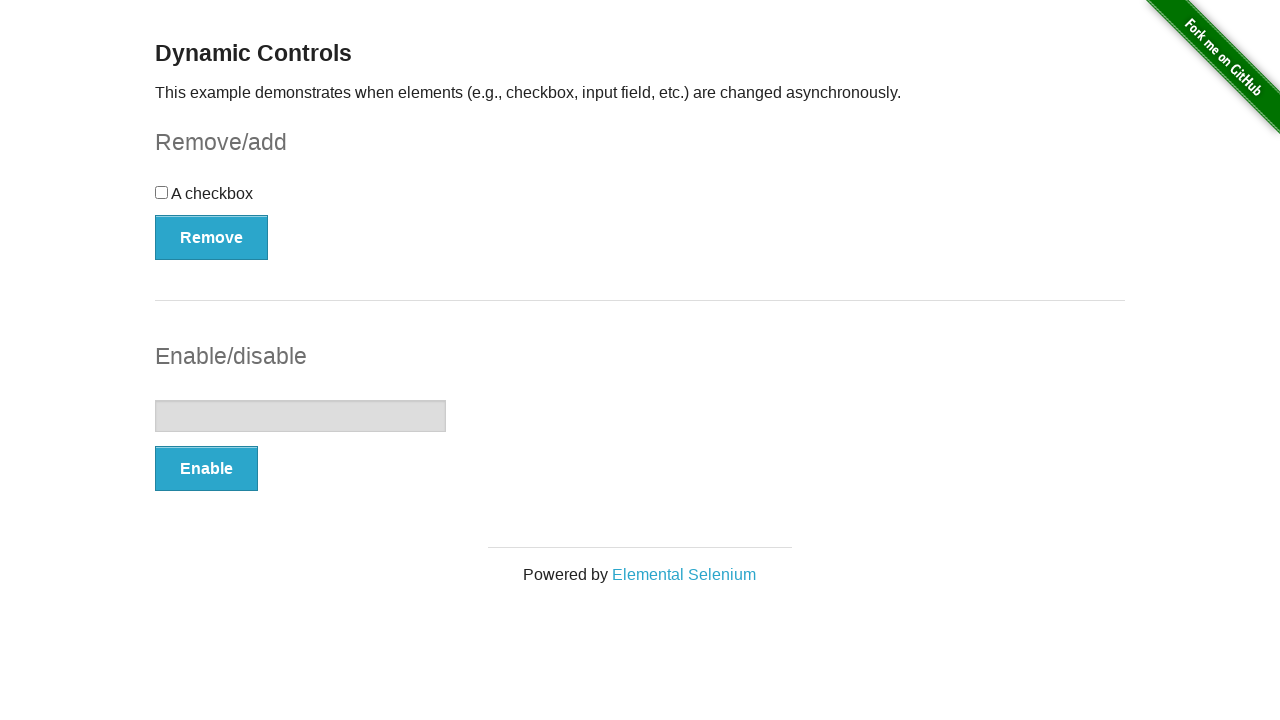

Clicked the Remove button to remove the checkbox at (212, 237) on button[onclick='swapCheckbox()']
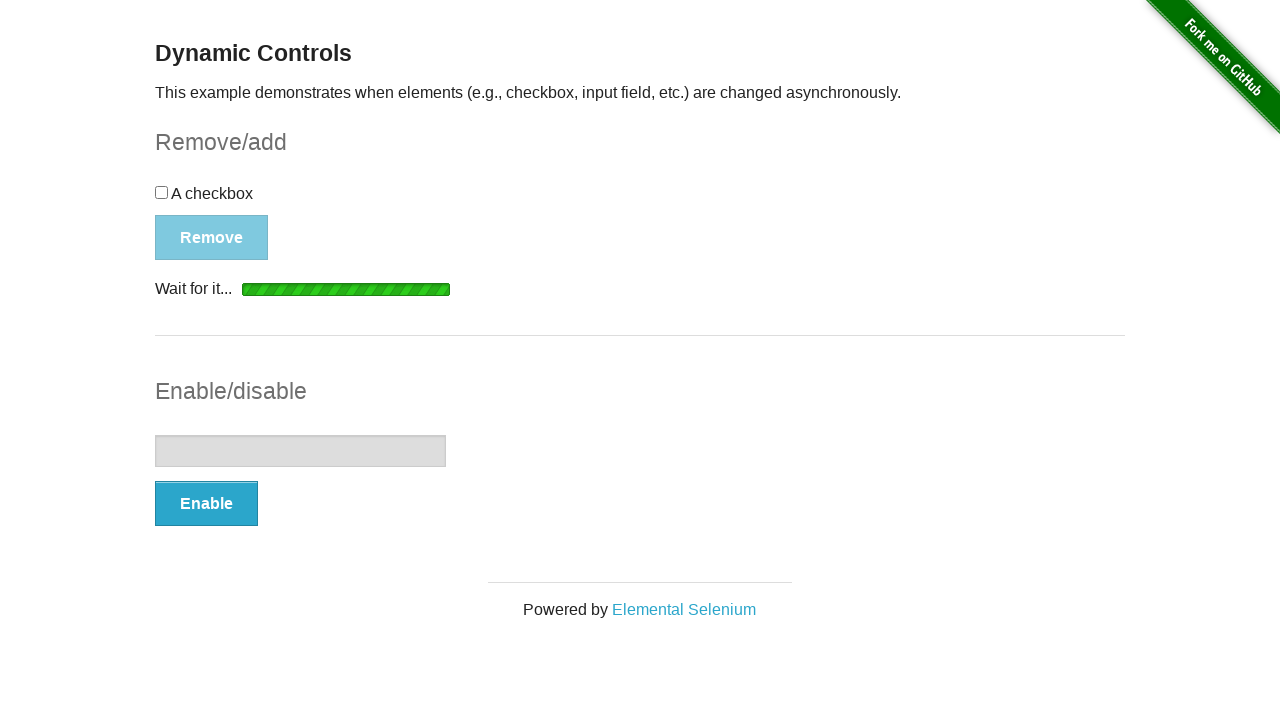

Waited for removal message to appear
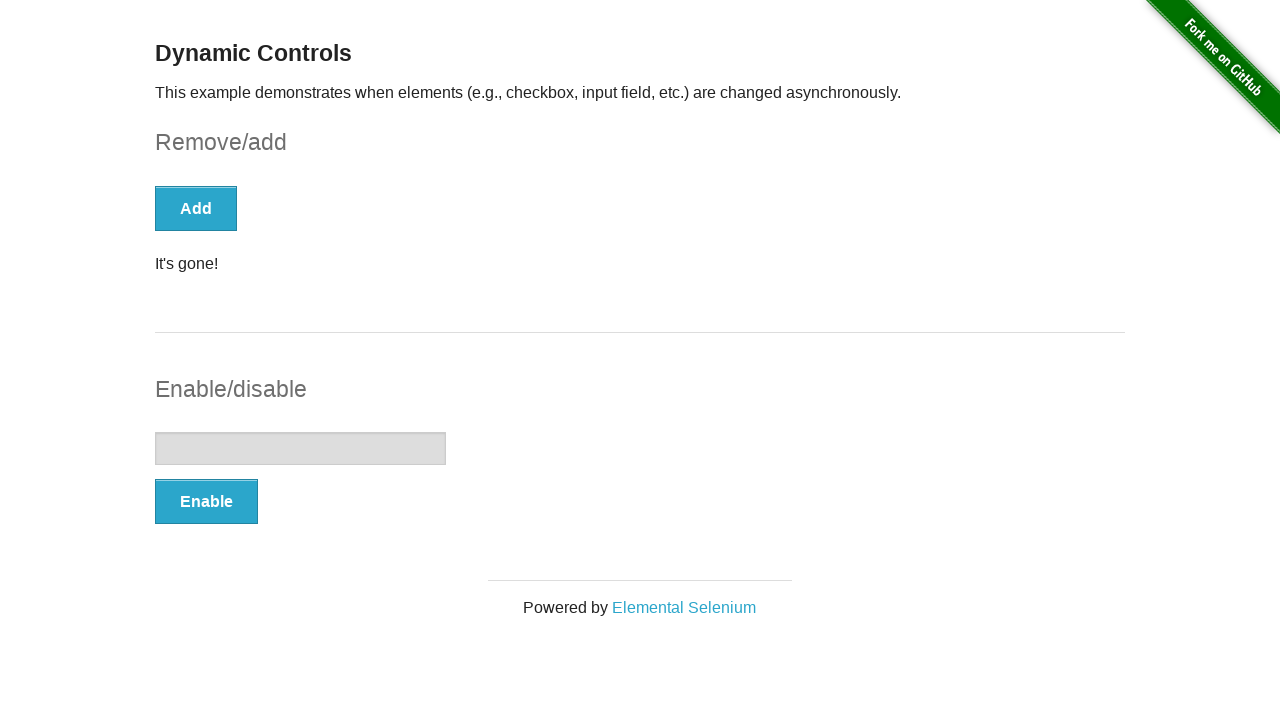

Verified checkbox has disappeared from the page
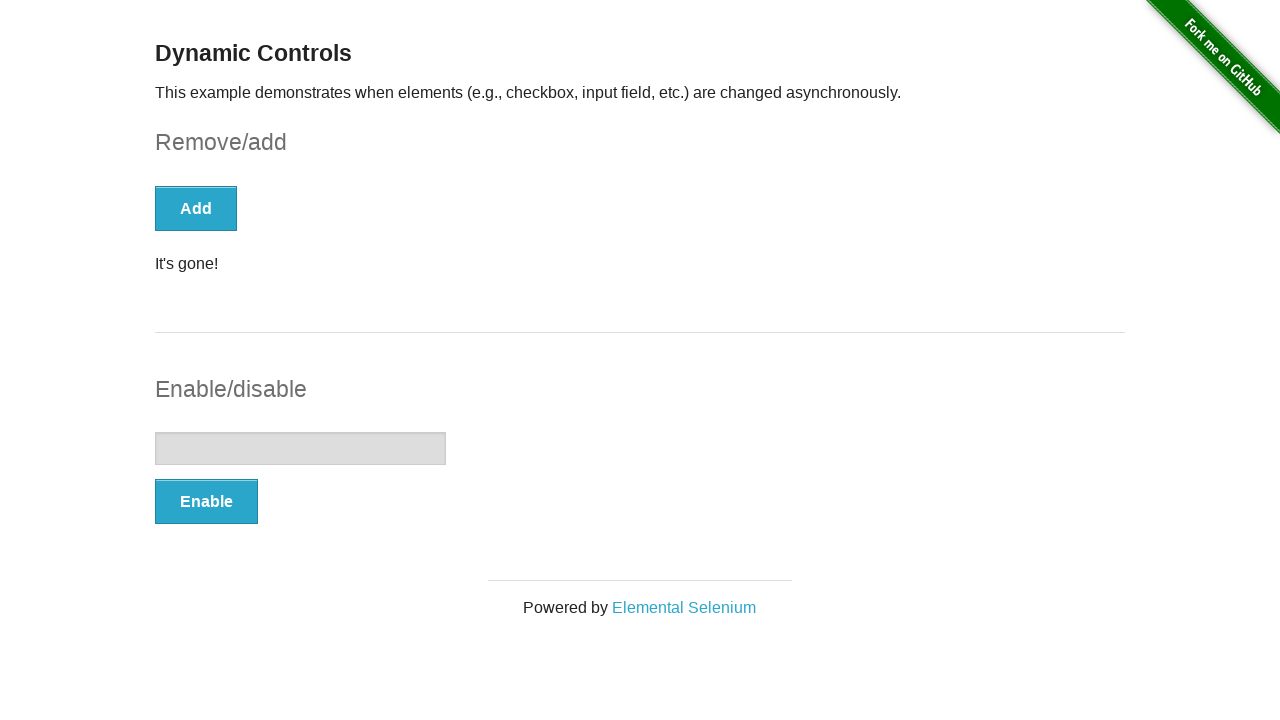

Clicked the Enable button to enable the input field at (206, 501) on button[onclick='swapInput()']
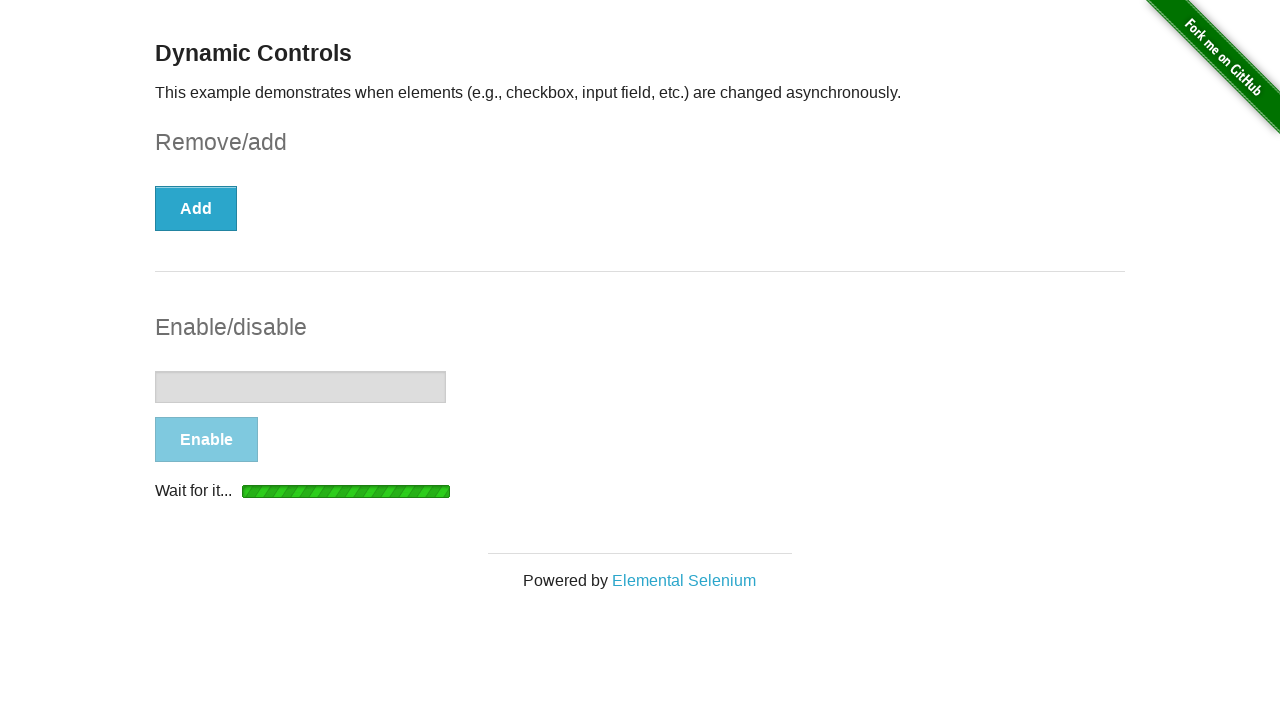

Waited for enabled message to appear
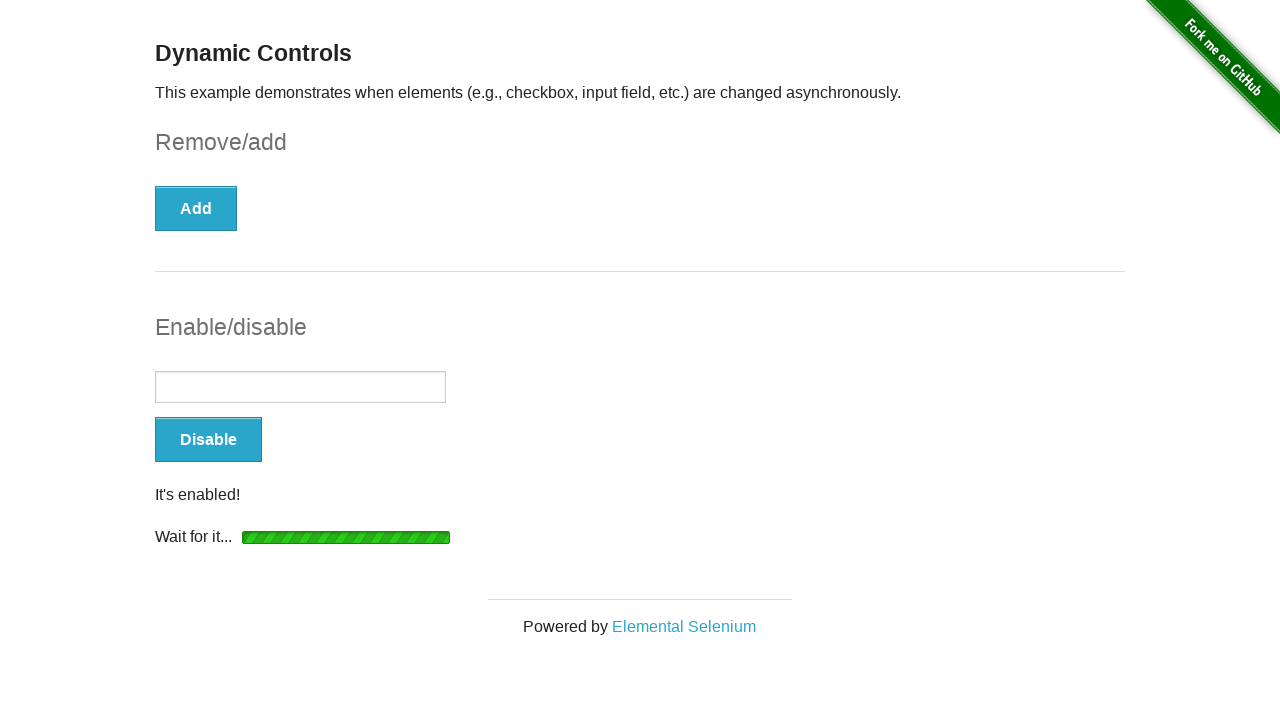

Verified input field is now visible and enabled
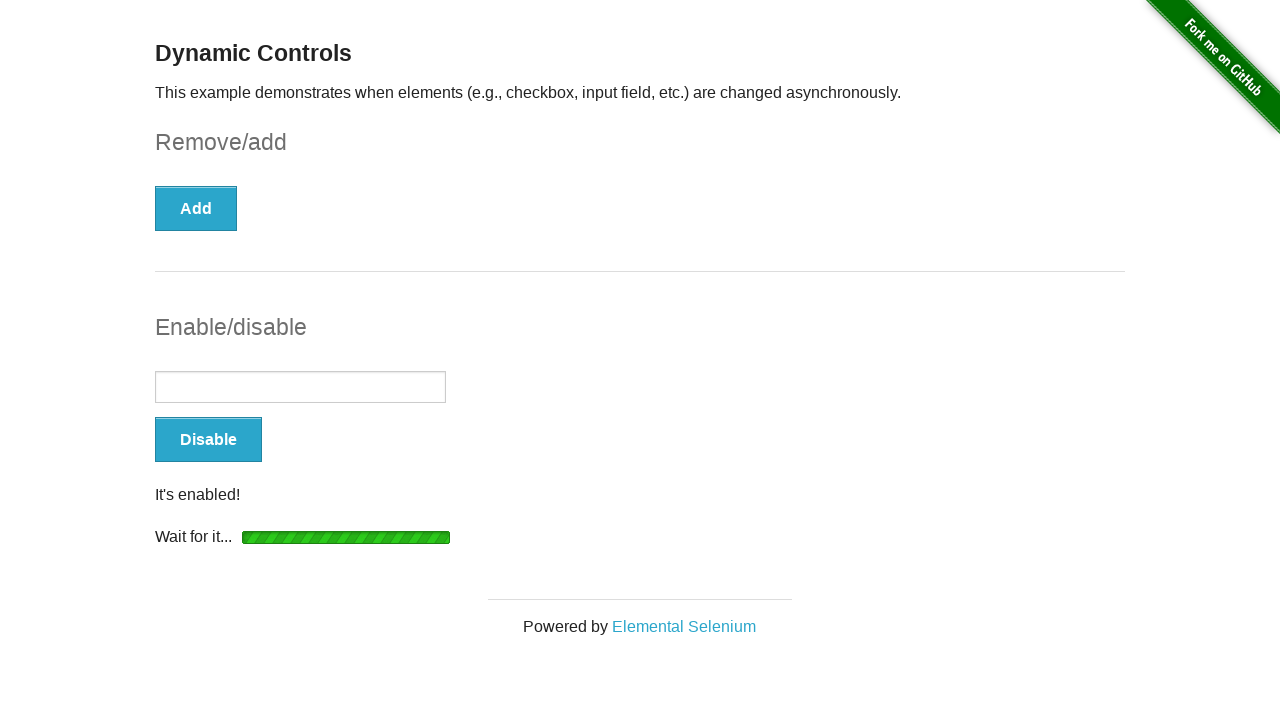

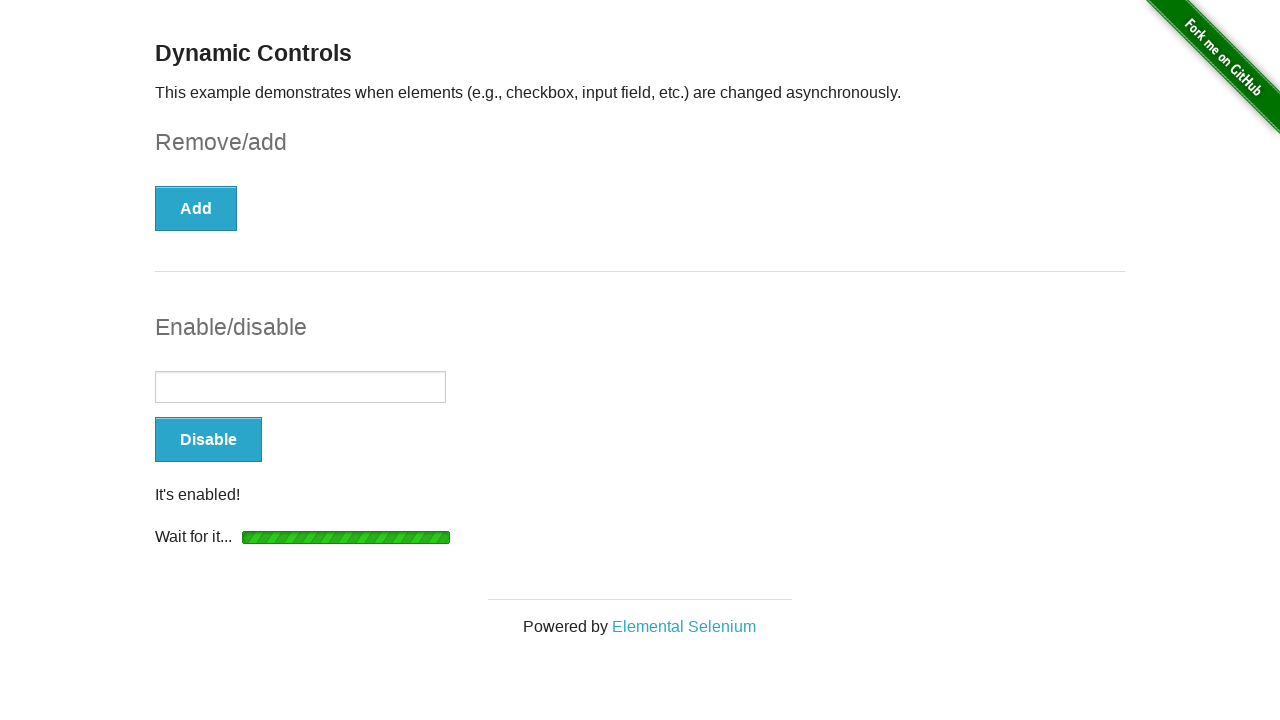